Navigates to the Tirupati temple registration page and selects the fourth radio button option (likely a gender selection for female).

Starting URL: https://tirupatibalaji.ap.gov.in/#/registration

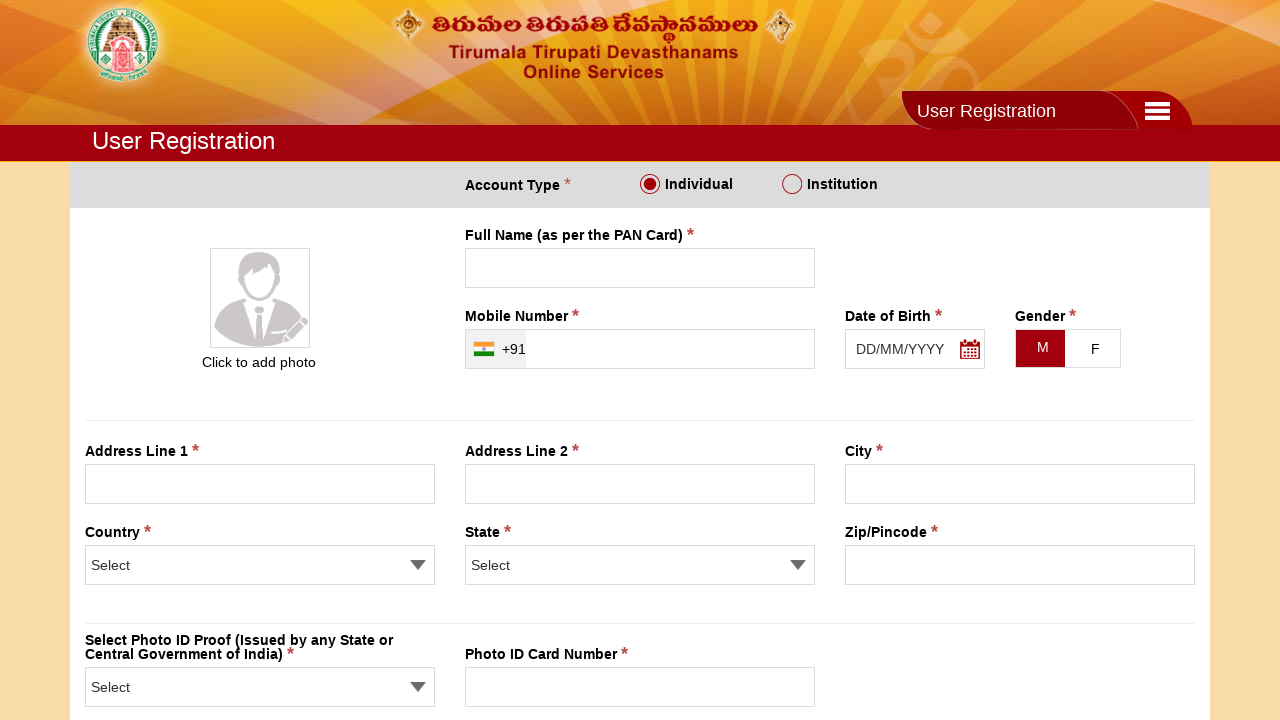

Waited 2 seconds for page to load
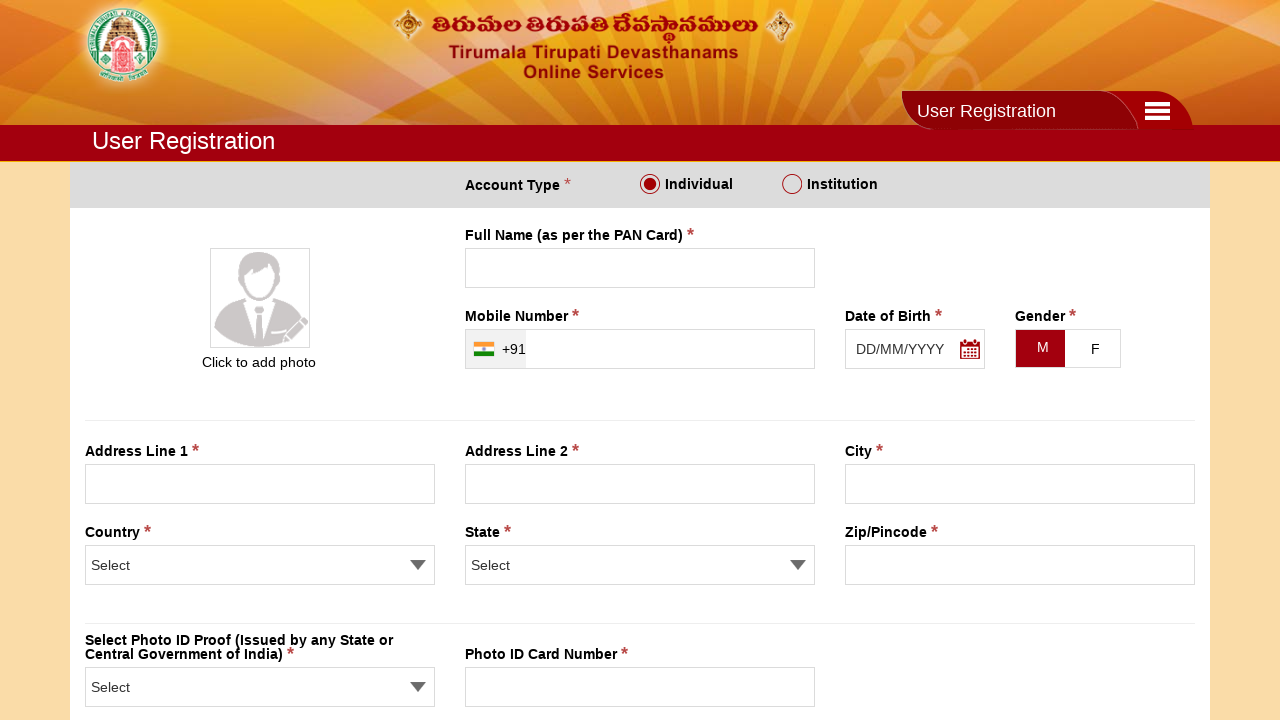

Selected fourth radio button option (female gender selection) at (1088, 348) on (//input[@type='radio'])[4]
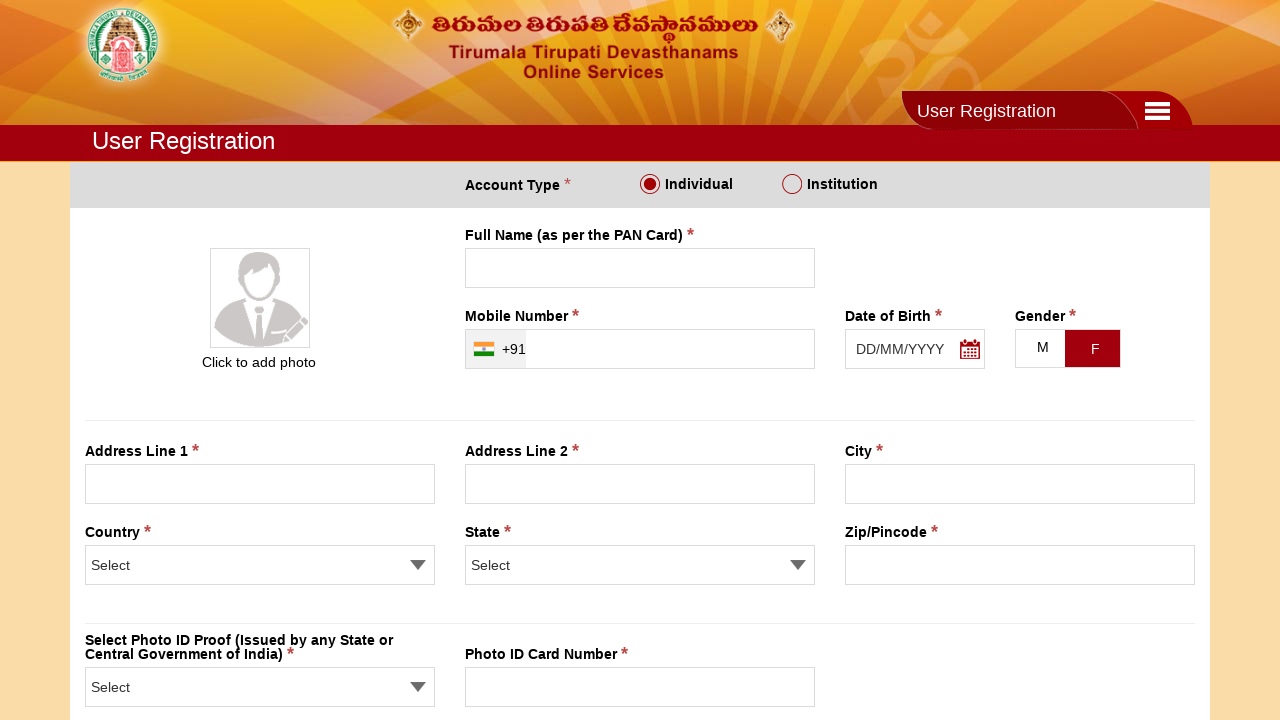

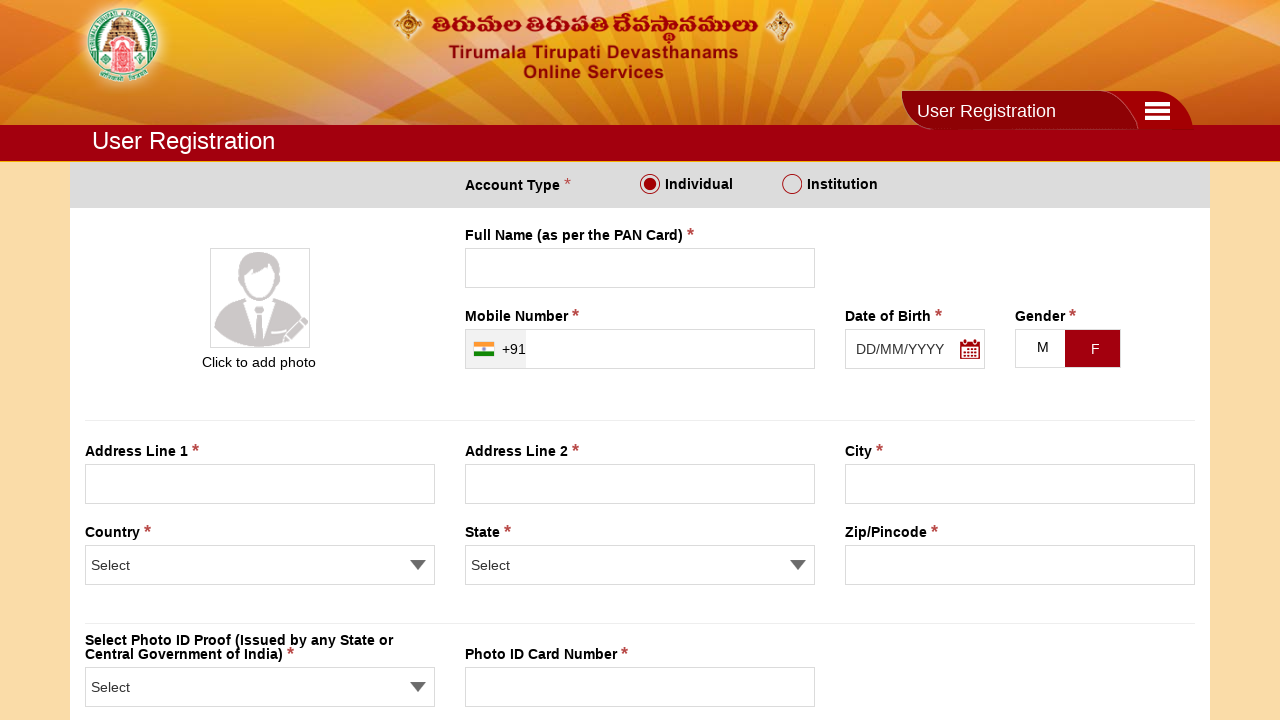